Tests JavaScript prompt alert handling by clicking a button to trigger a prompt alert, entering text into the prompt, and then dismissing it.

Starting URL: https://the-internet.herokuapp.com/javascript_alerts

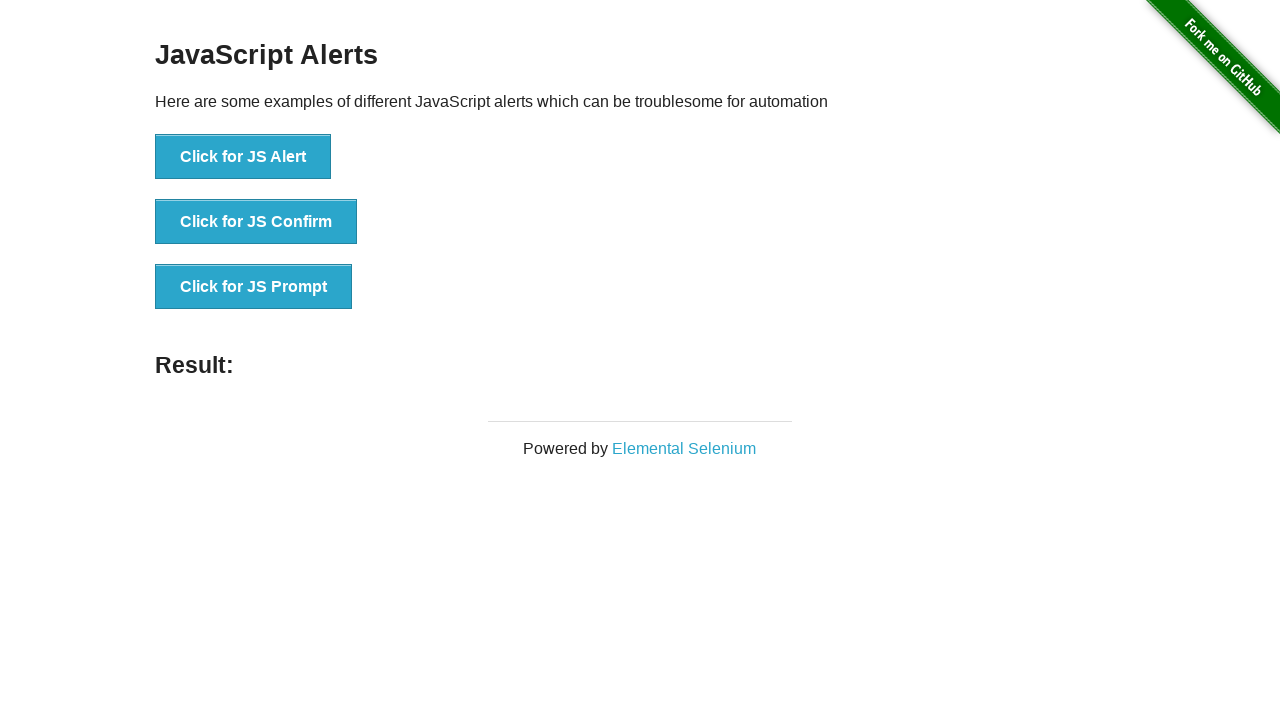

Clicked button to trigger prompt alert at (254, 287) on xpath=//button[@onclick='jsPrompt()']
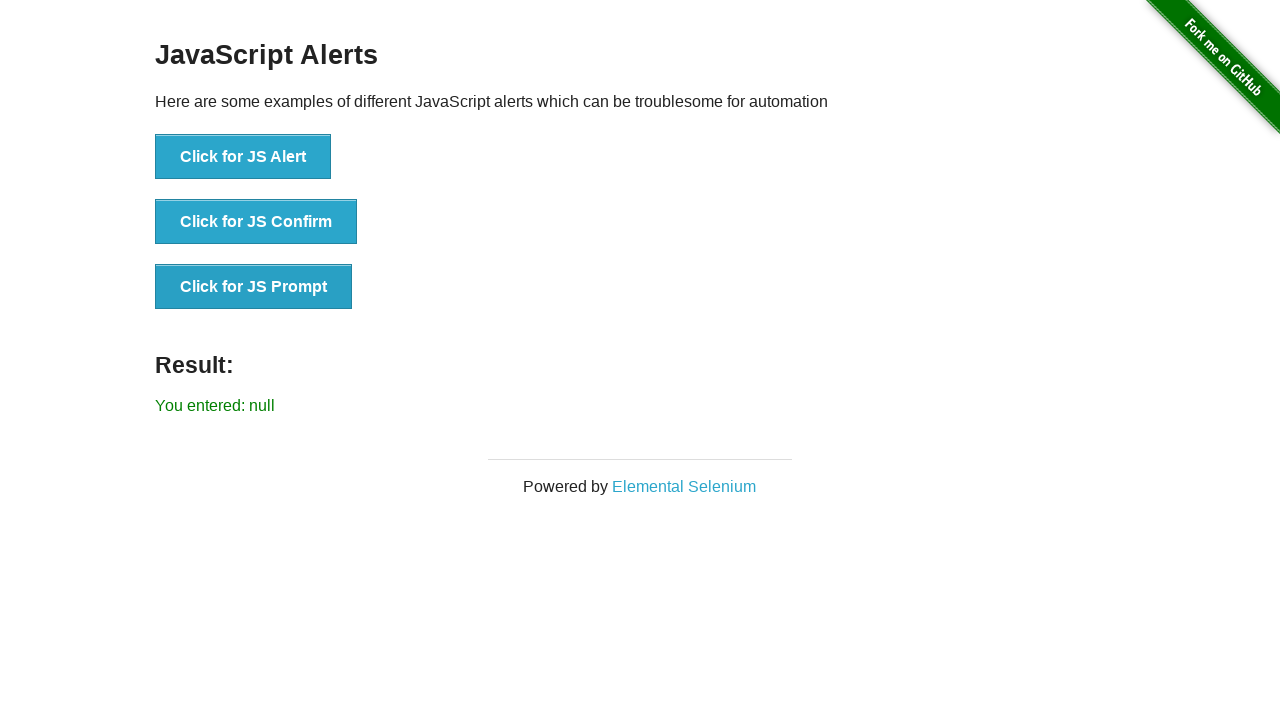

Set up dialog handler to accept prompt with text 'Hello Testing User'
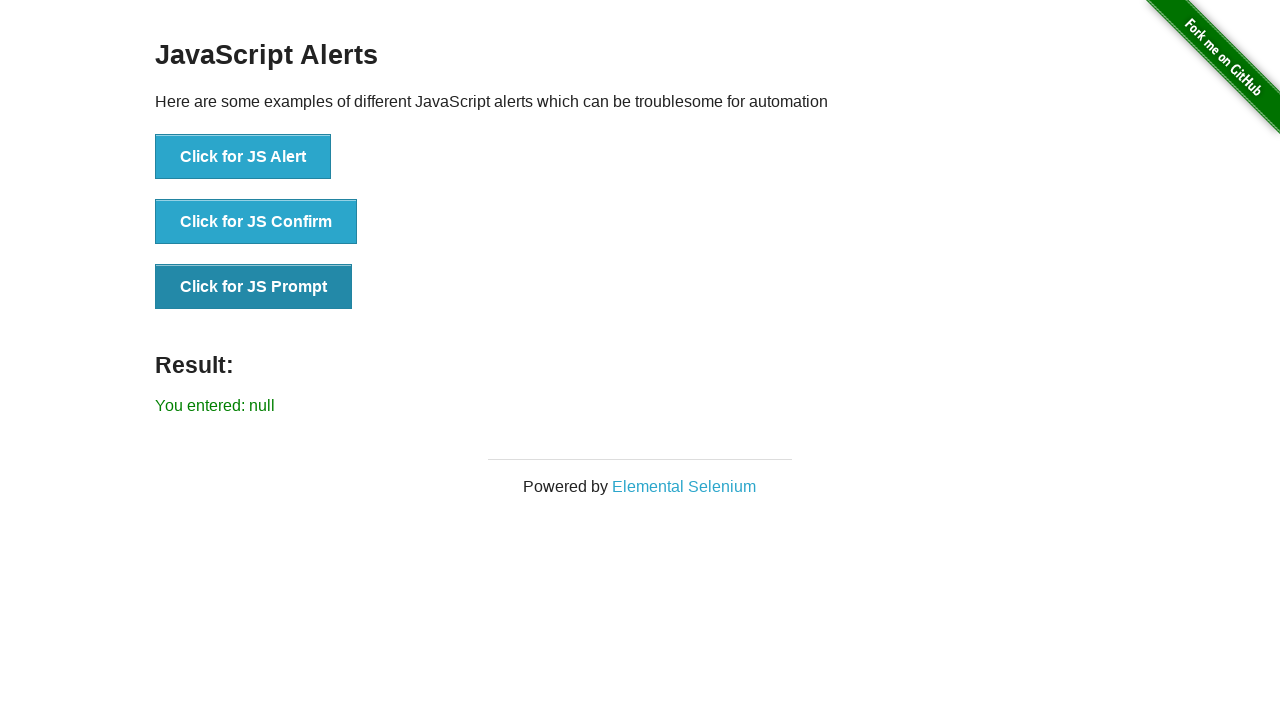

Clicked button to trigger prompt alert with handler active at (254, 287) on xpath=//button[@onclick='jsPrompt()']
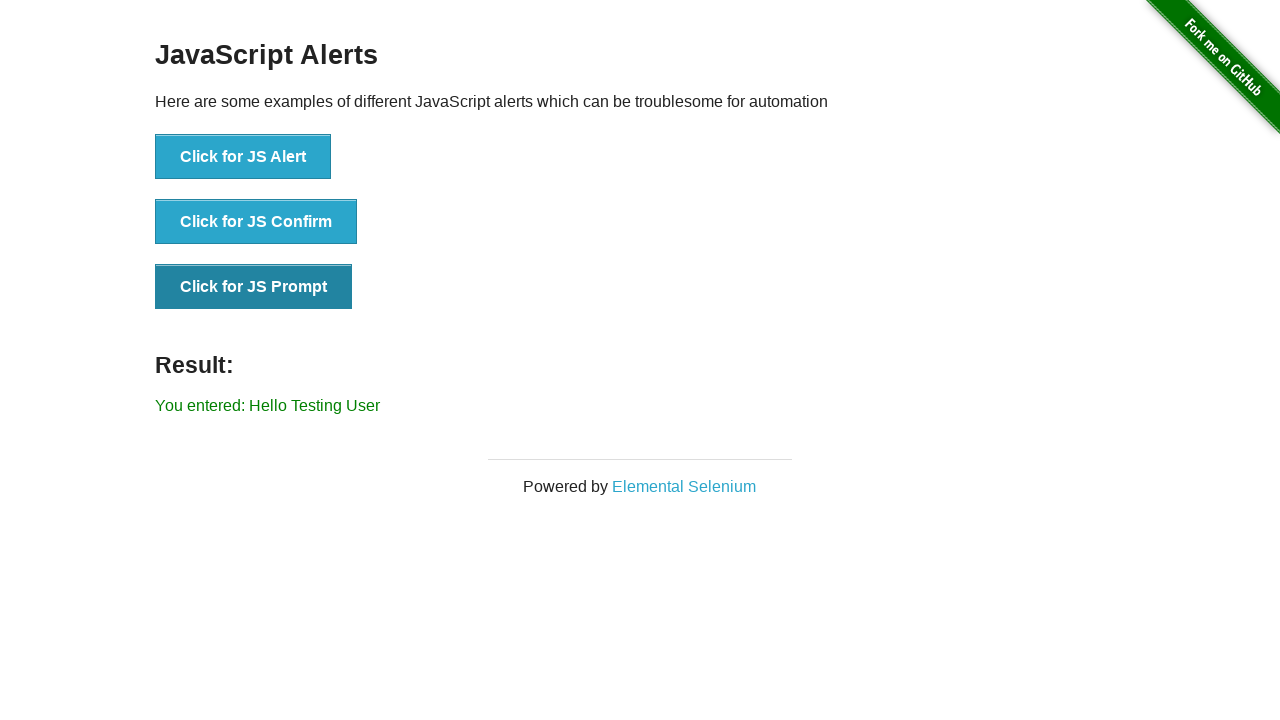

Prompt alert was dismissed and result element appeared
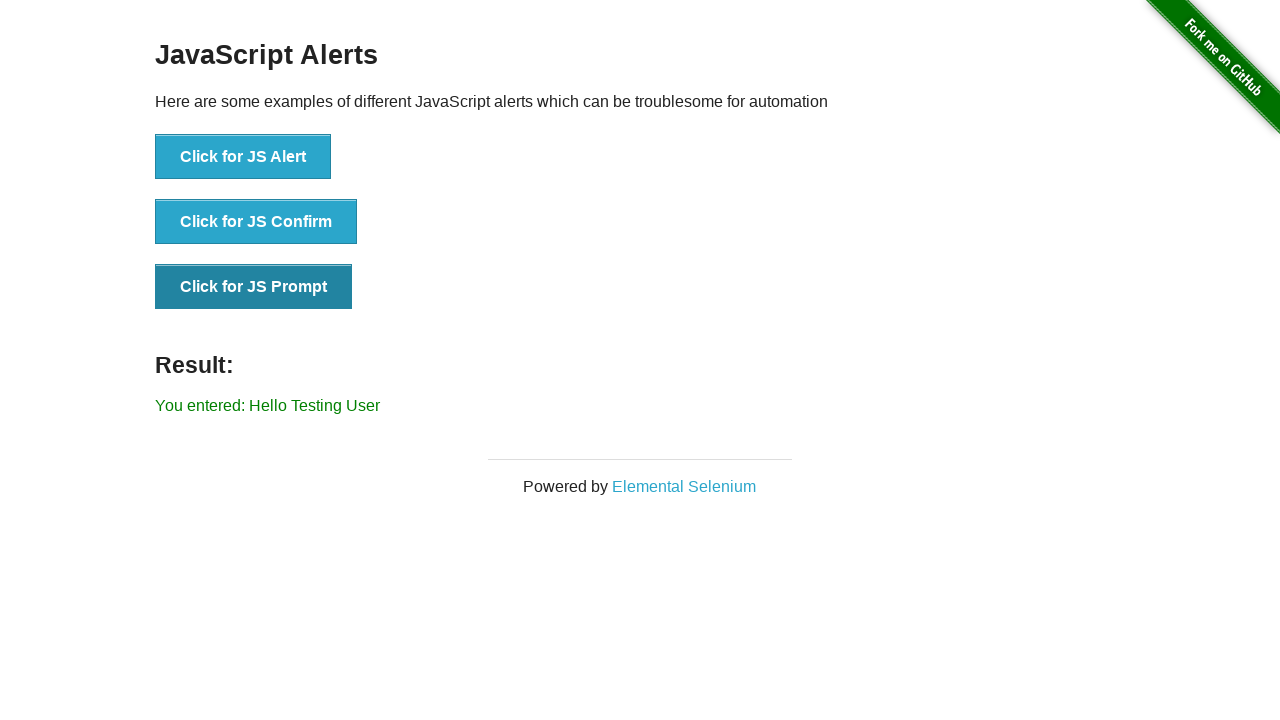

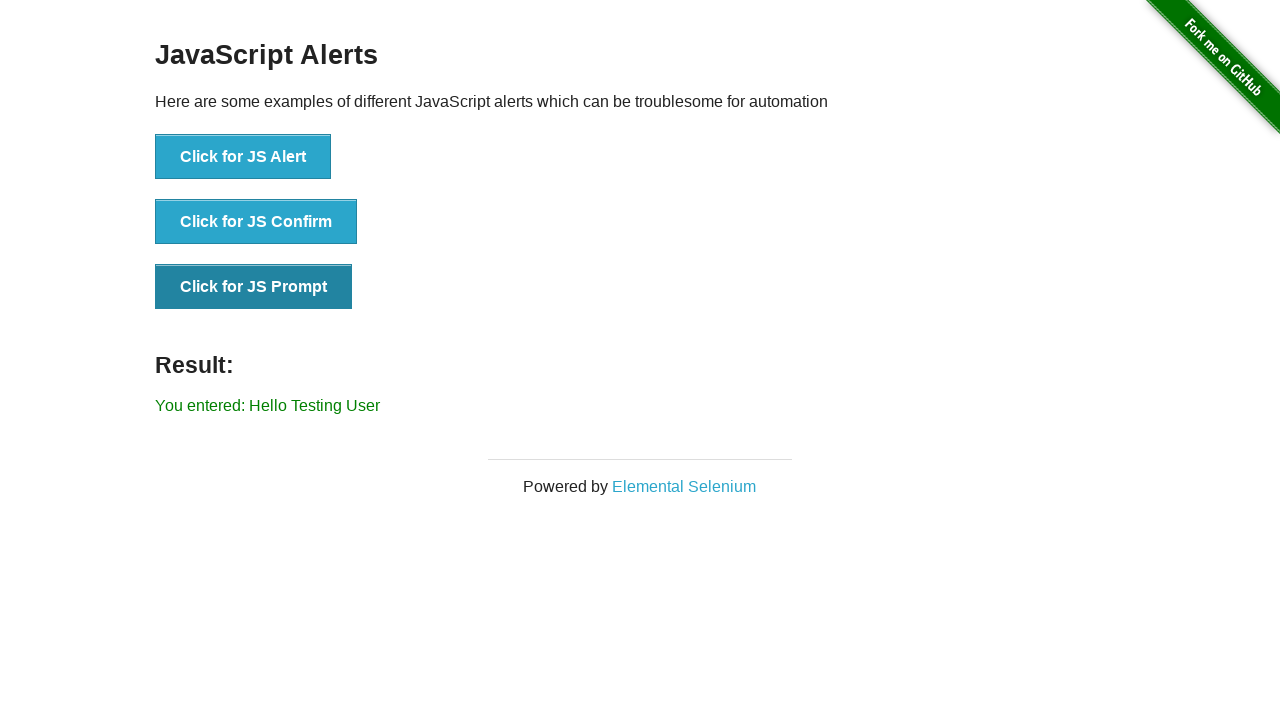